Tests dynamic content loading by clicking a start button and waiting for hidden content to become visible

Starting URL: https://the-internet.herokuapp.com/dynamic_loading/1

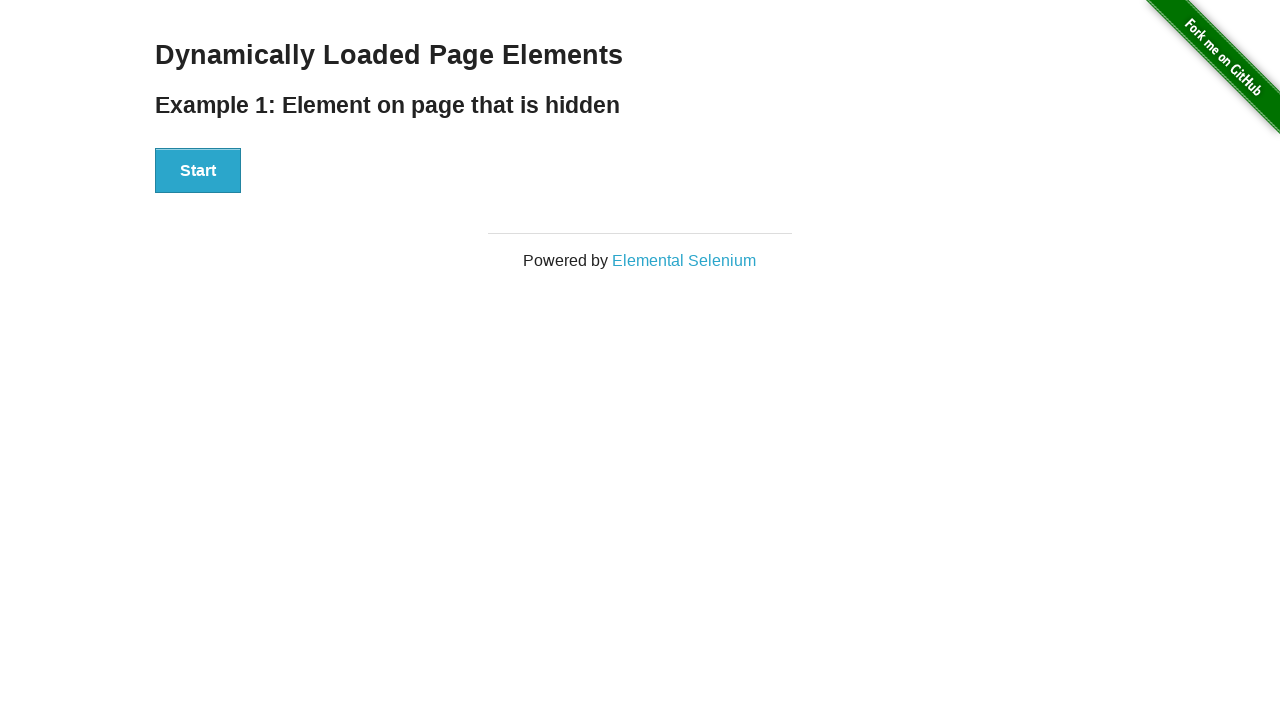

Clicked start button to trigger dynamic content loading at (198, 171) on div[id='start'] button
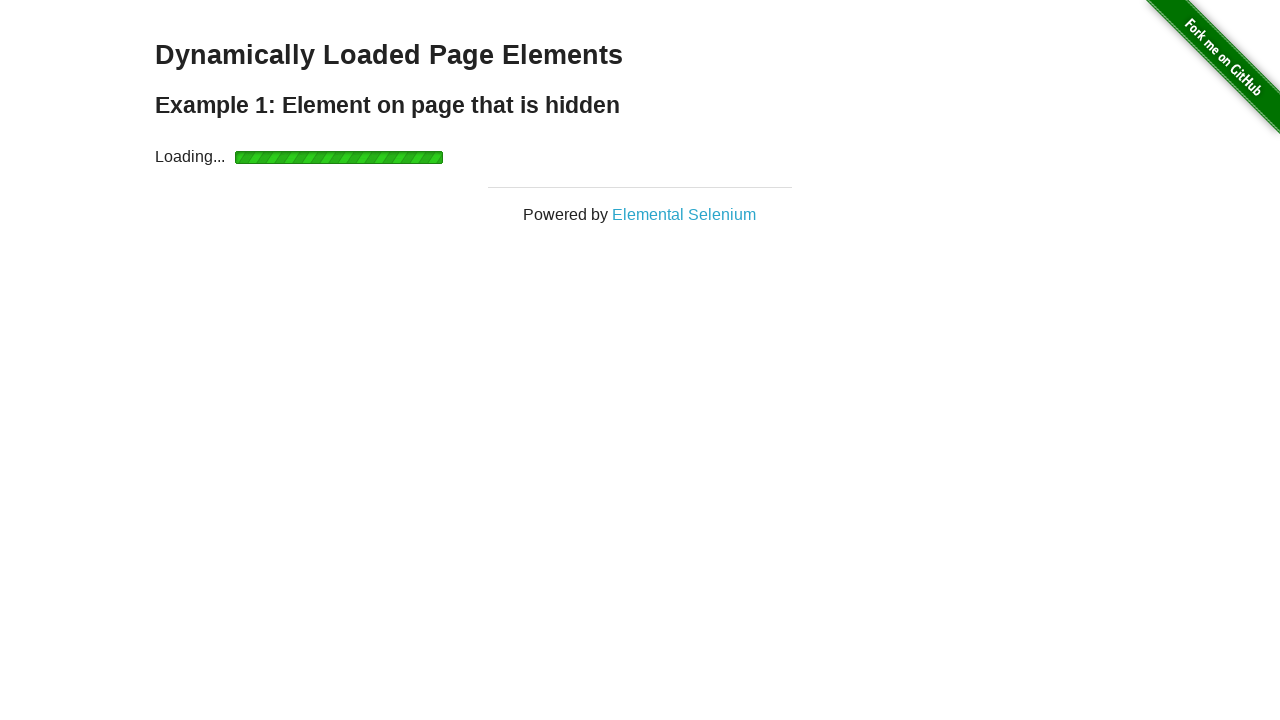

Waited for dynamically loaded content to become visible
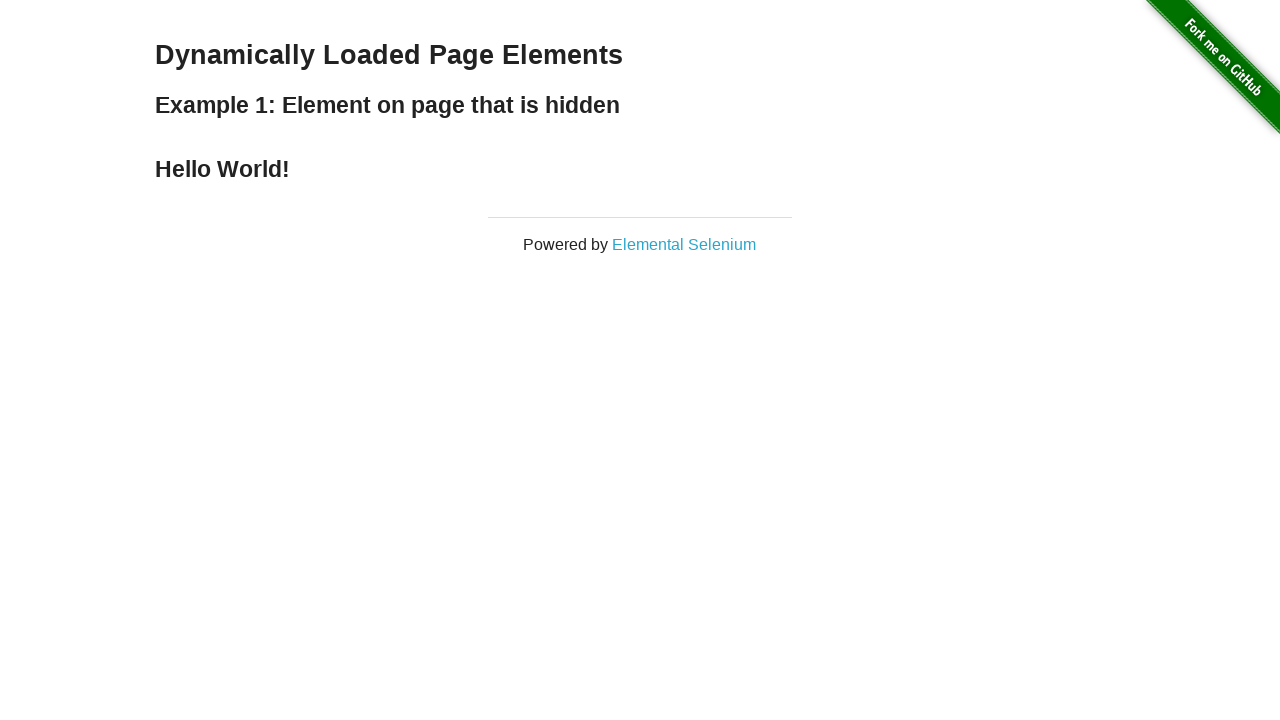

Verified that the finish element is visible
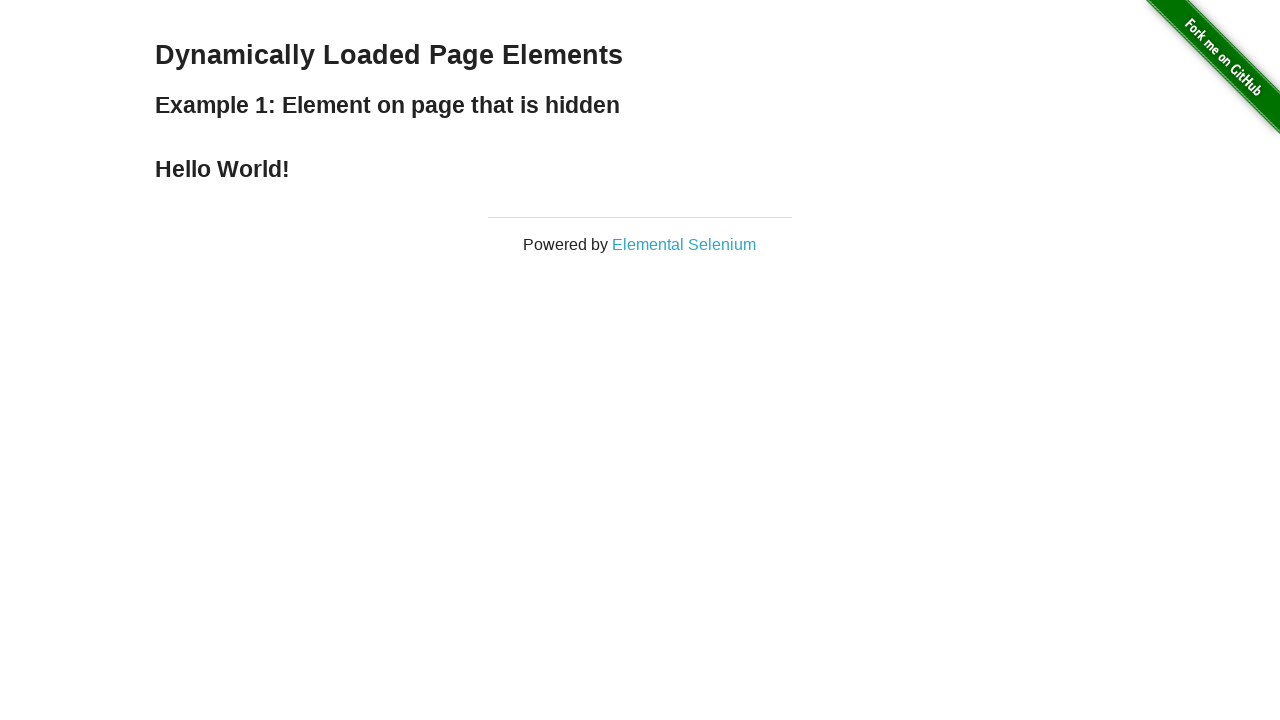

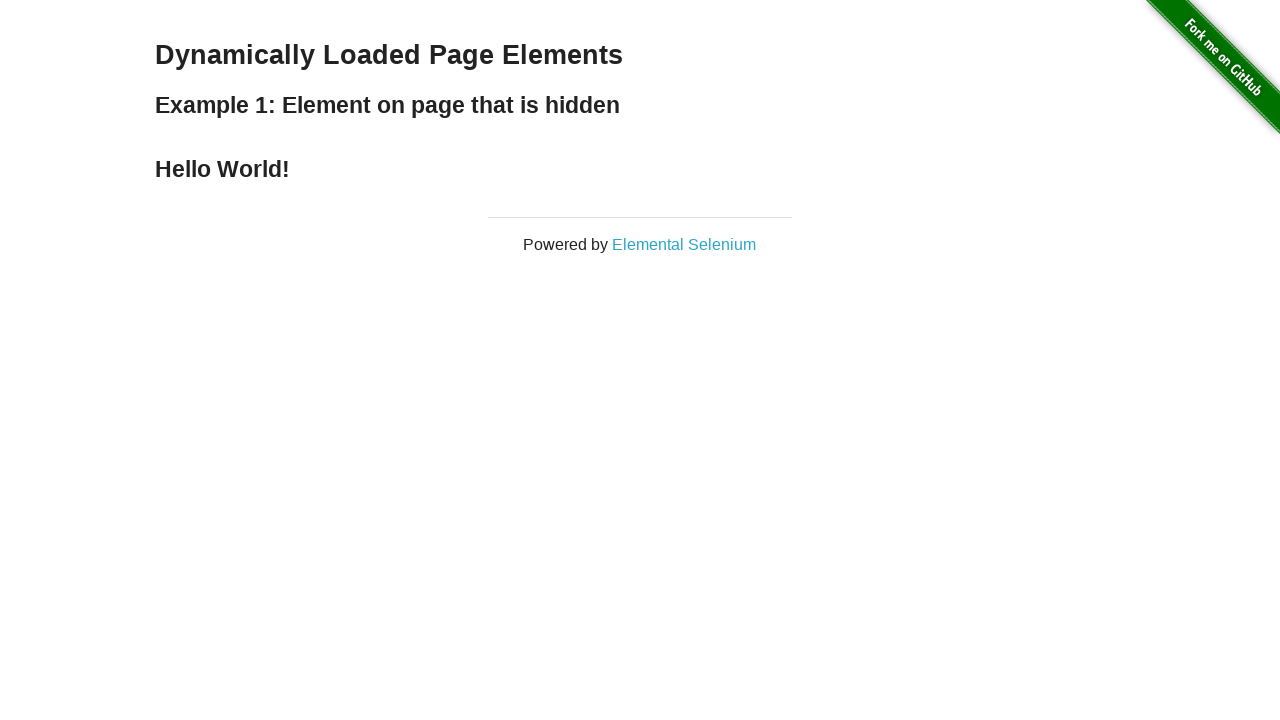